Tests the add/remove elements functionality by clicking the "Add Element" button multiple times to create delete buttons, then removes some of them, verifying the element manipulation works correctly.

Starting URL: http://the-internet.herokuapp.com/add_remove_elements/

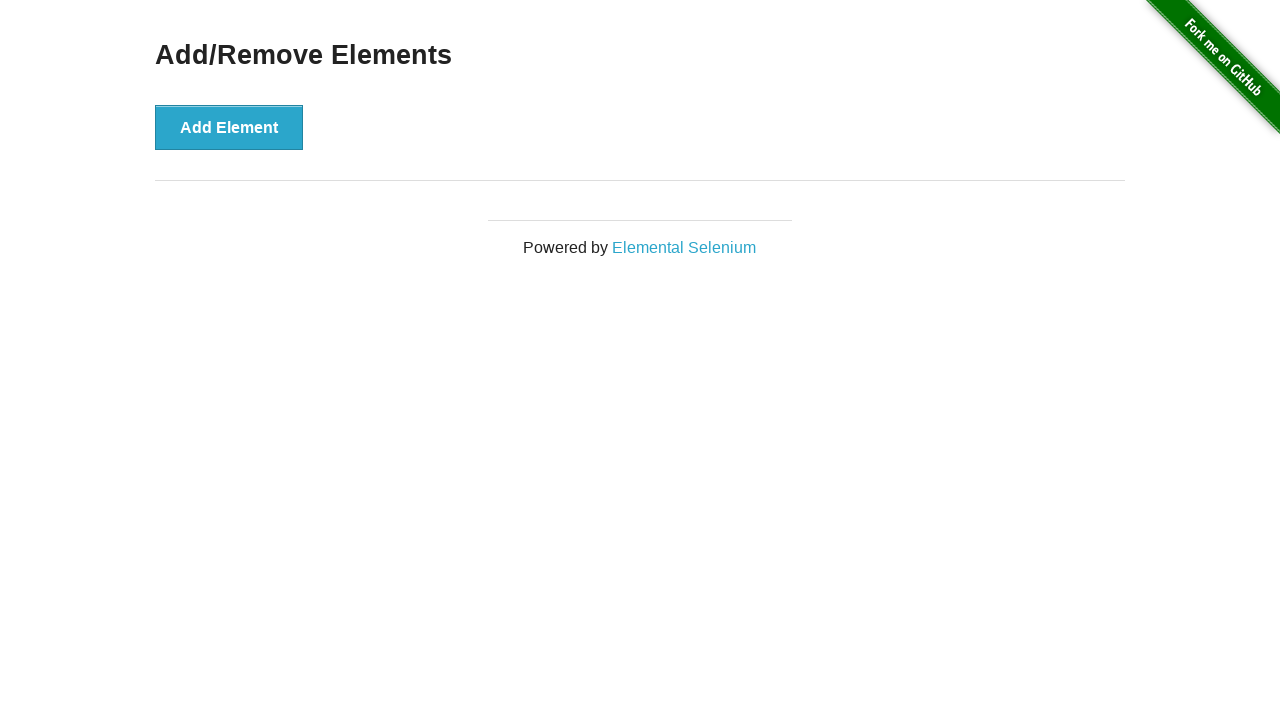

Navigated to add/remove elements page
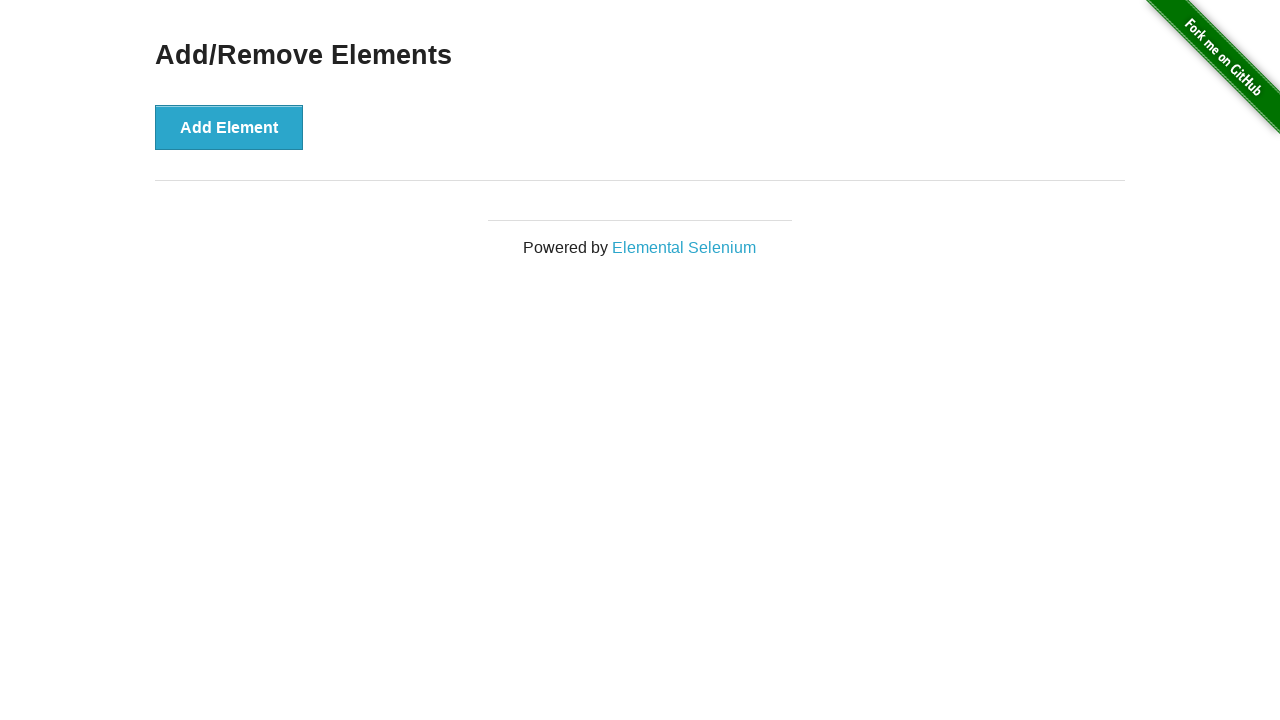

Clicked 'Add Element' button (click 1/7) at (229, 127) on button
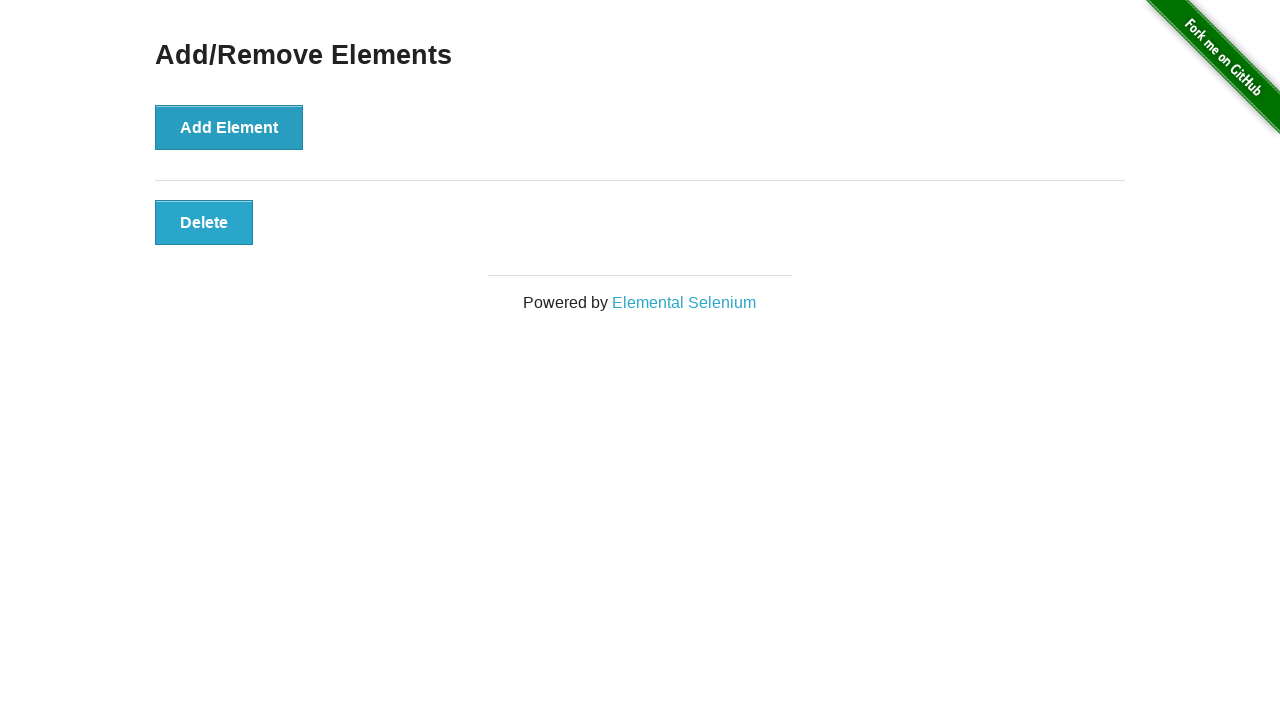

Brief pause between add element clicks
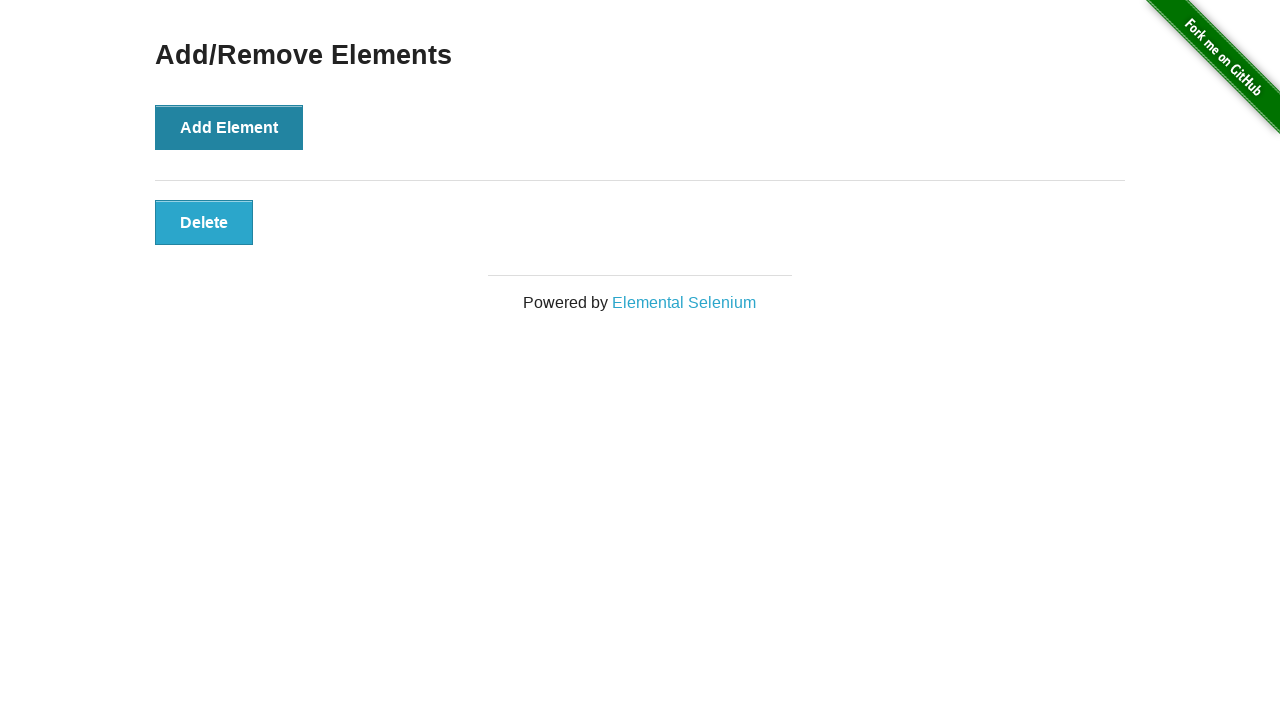

Clicked 'Add Element' button (click 2/7) at (229, 127) on button
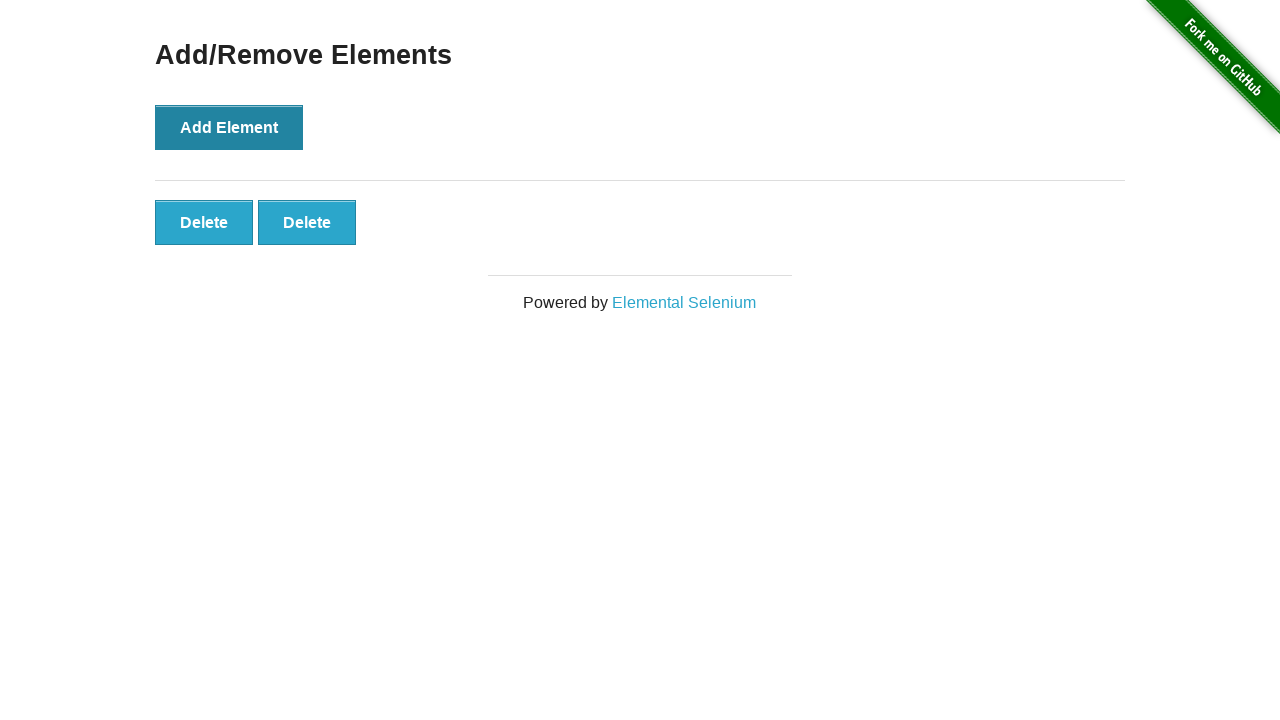

Brief pause between add element clicks
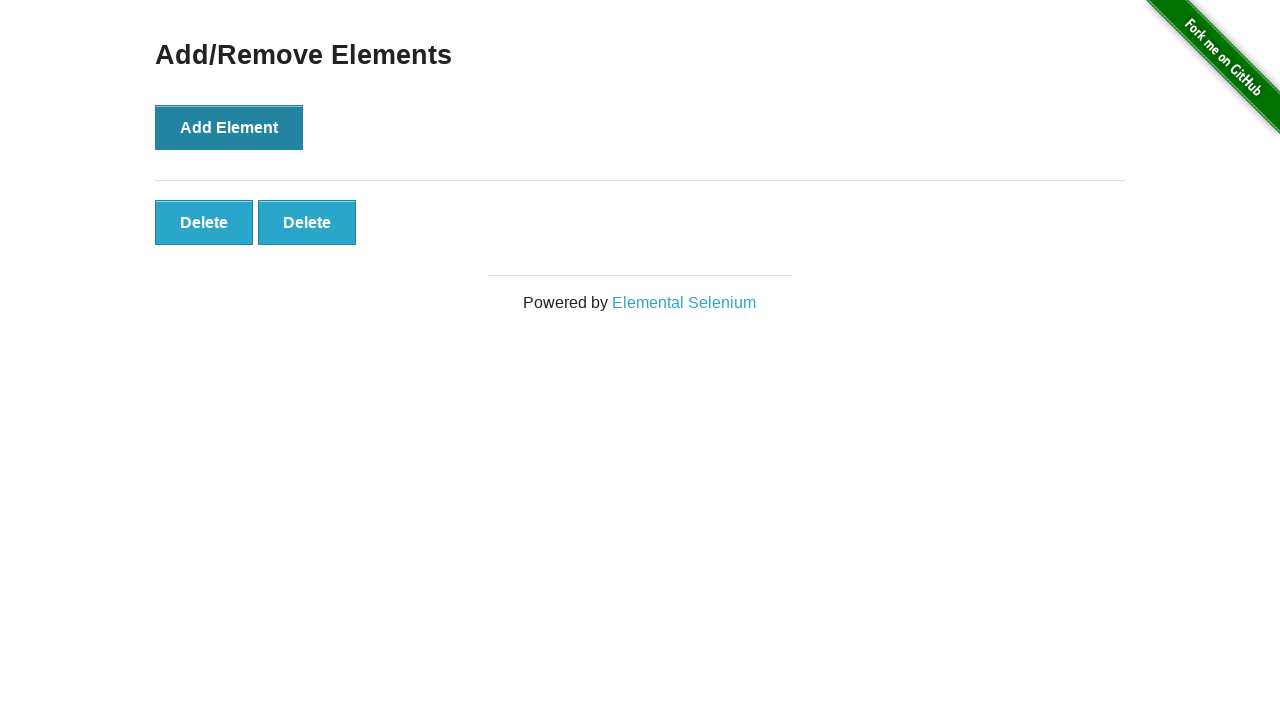

Clicked 'Add Element' button (click 3/7) at (229, 127) on button
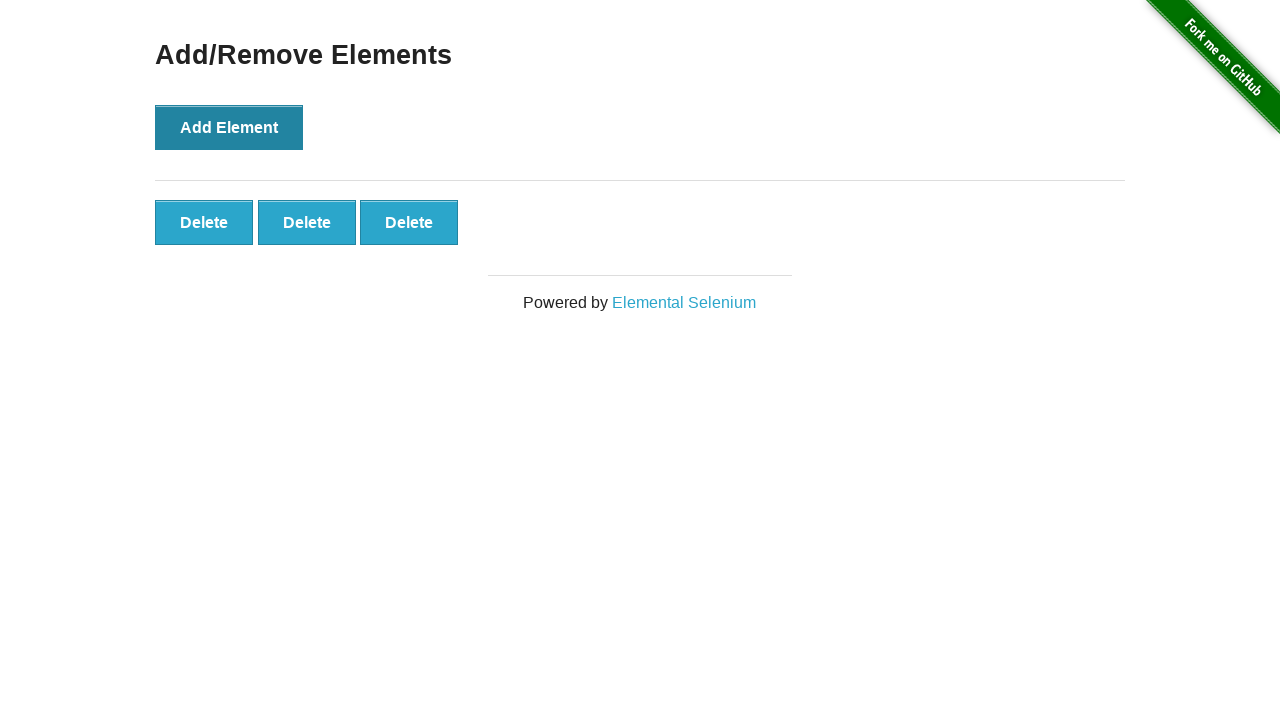

Brief pause between add element clicks
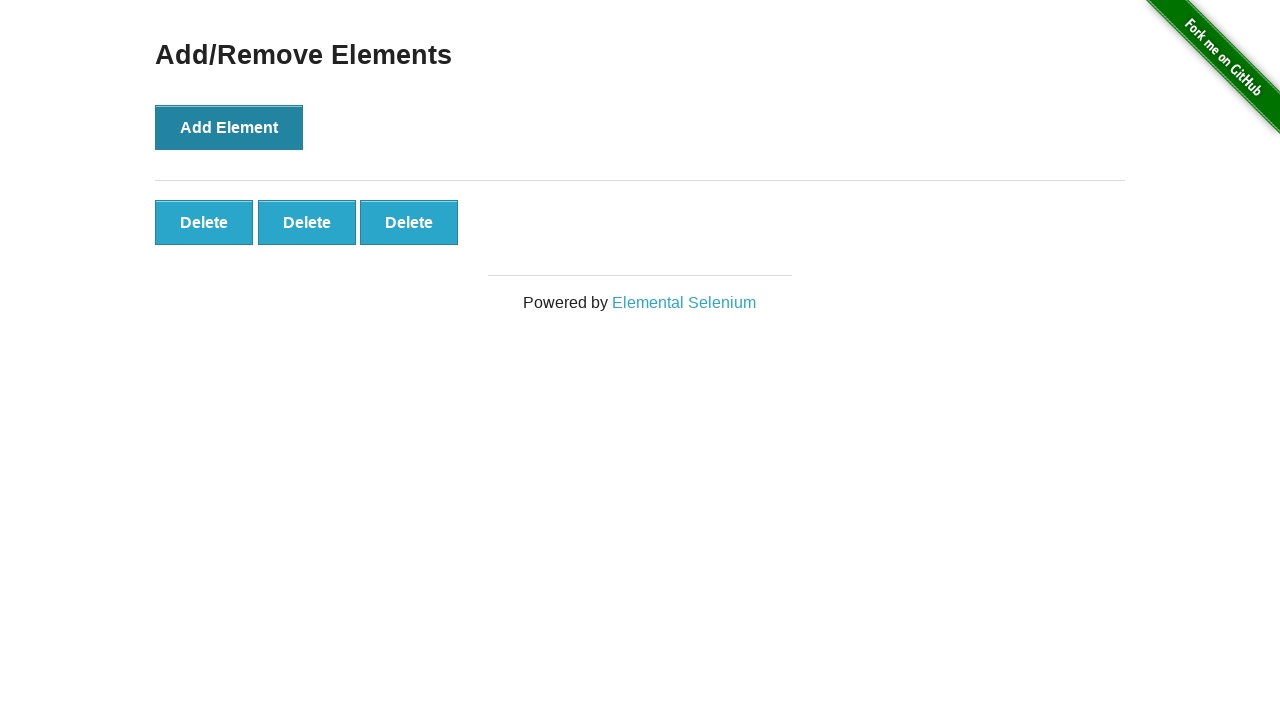

Clicked 'Add Element' button (click 4/7) at (229, 127) on button
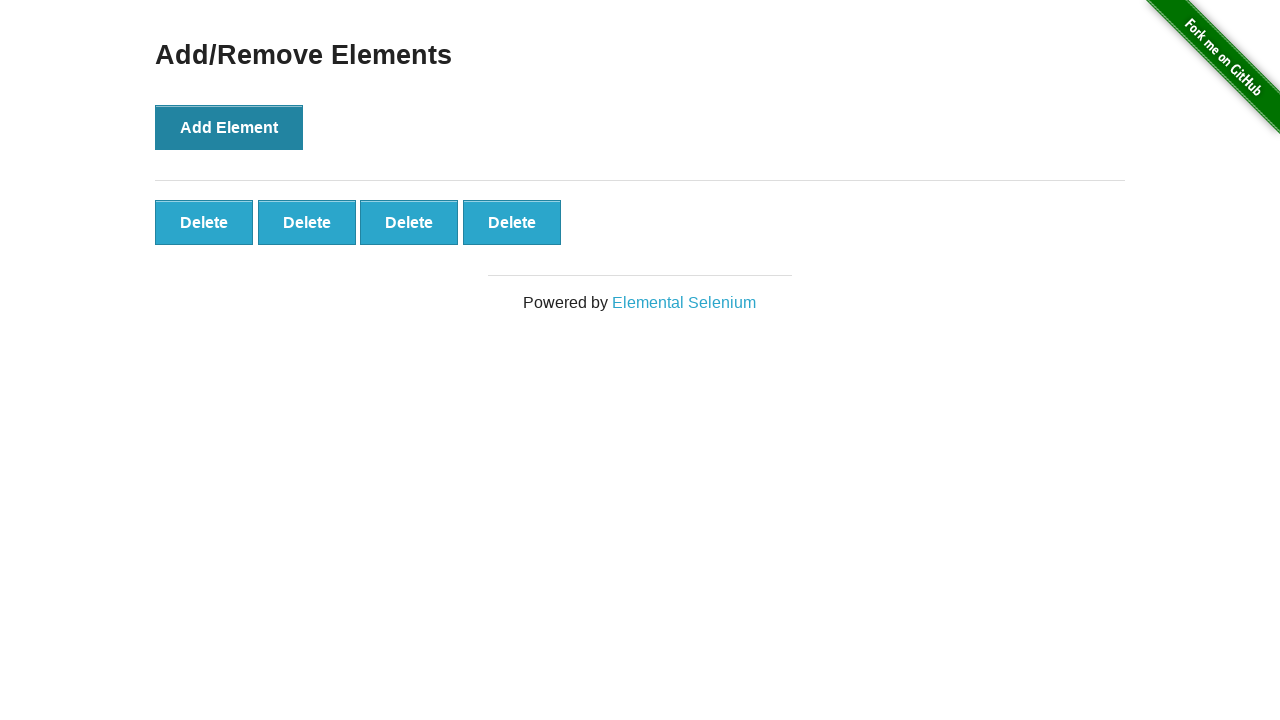

Brief pause between add element clicks
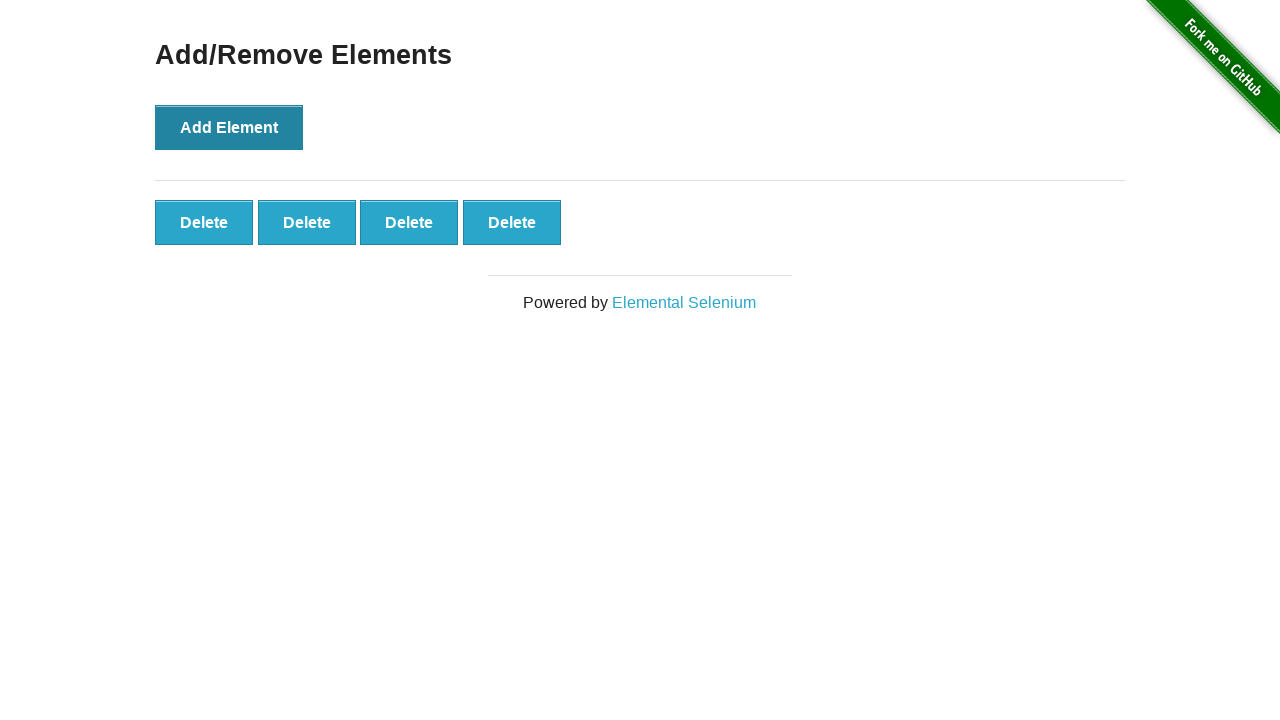

Clicked 'Add Element' button (click 5/7) at (229, 127) on button
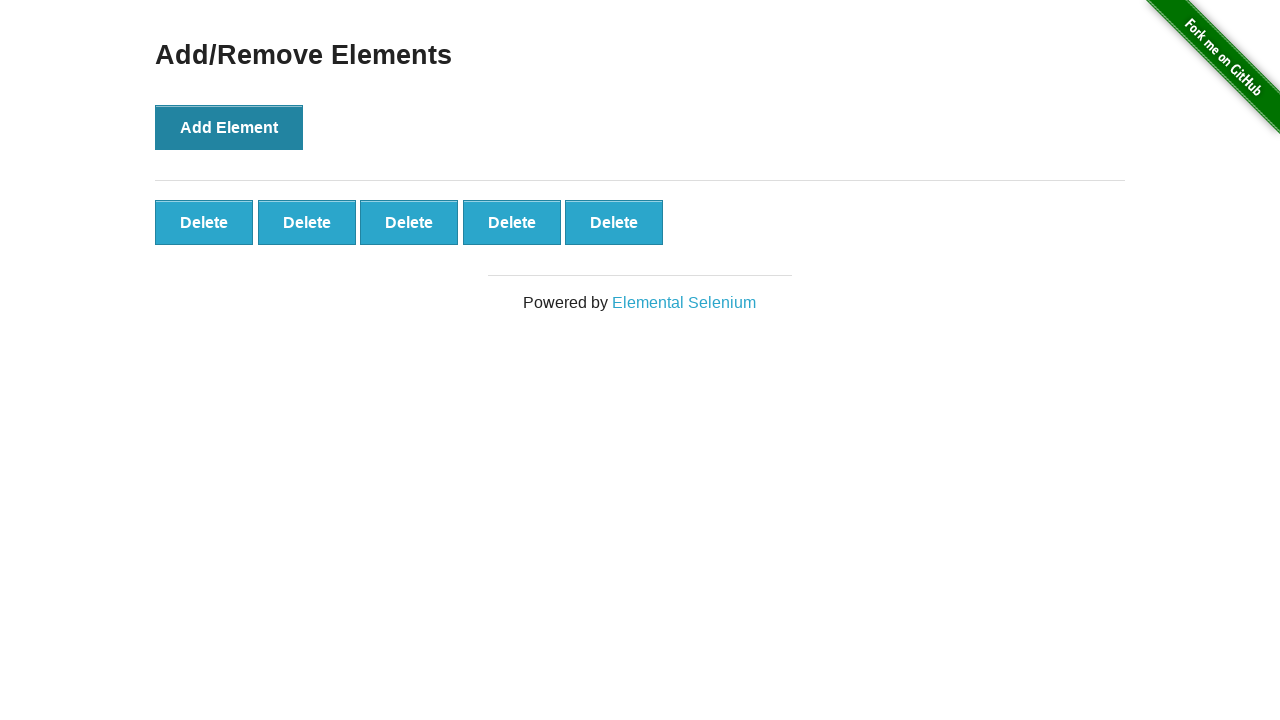

Brief pause between add element clicks
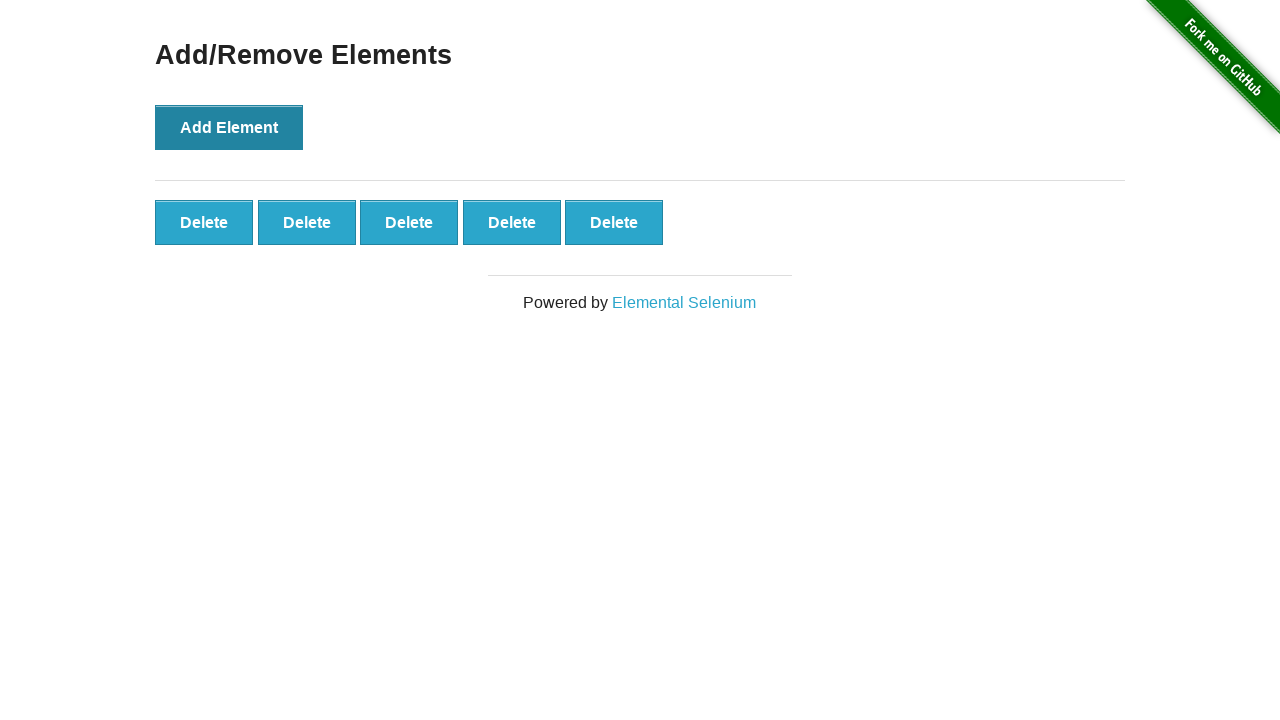

Clicked 'Add Element' button (click 6/7) at (229, 127) on button
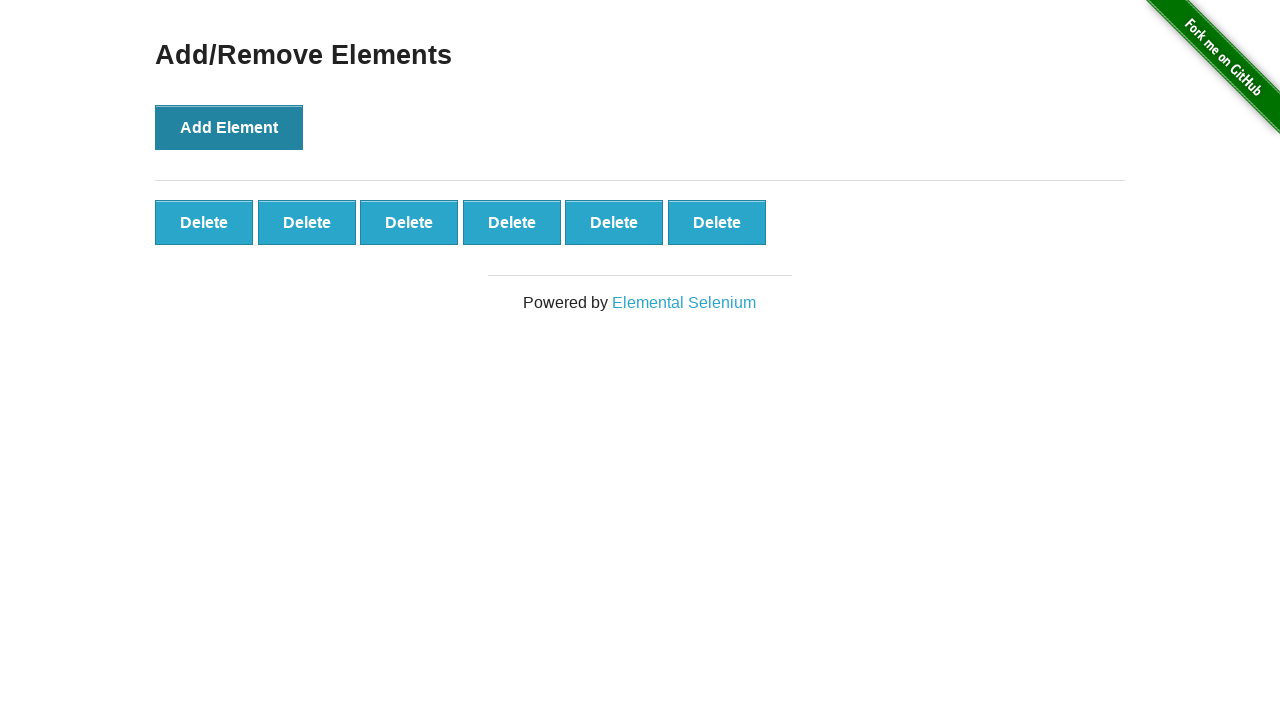

Brief pause between add element clicks
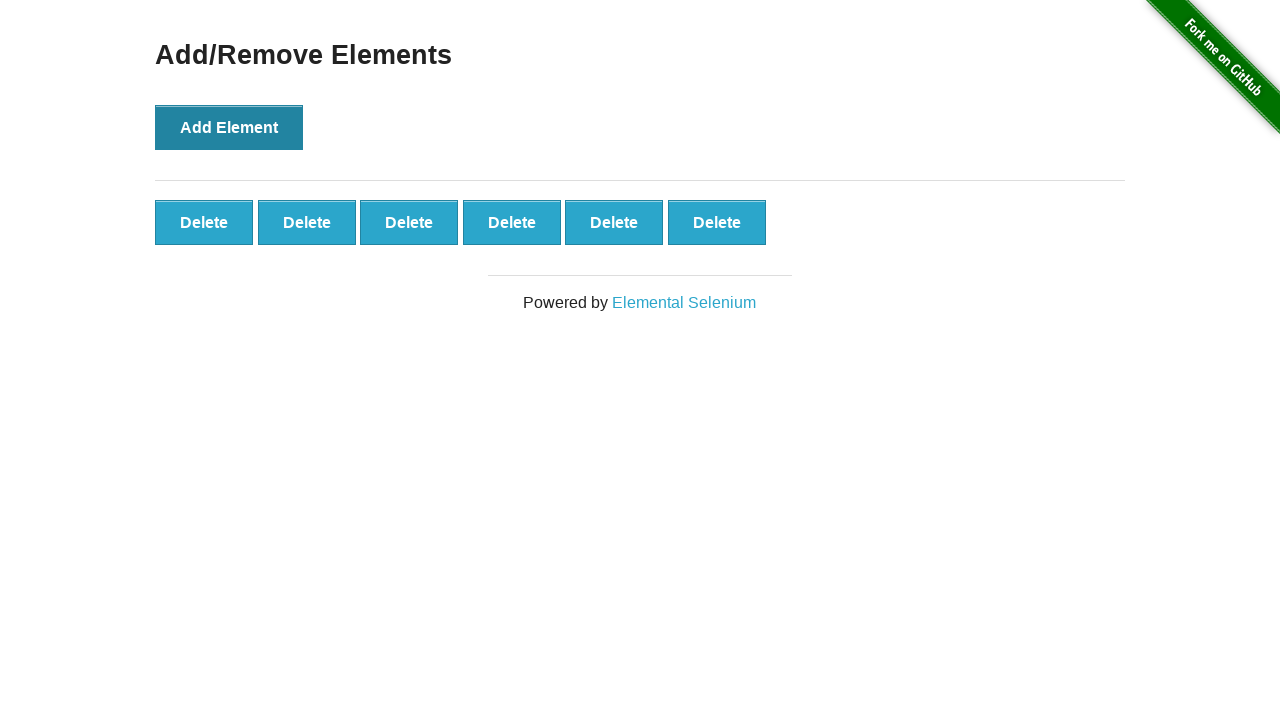

Clicked 'Add Element' button (click 7/7) at (229, 127) on button
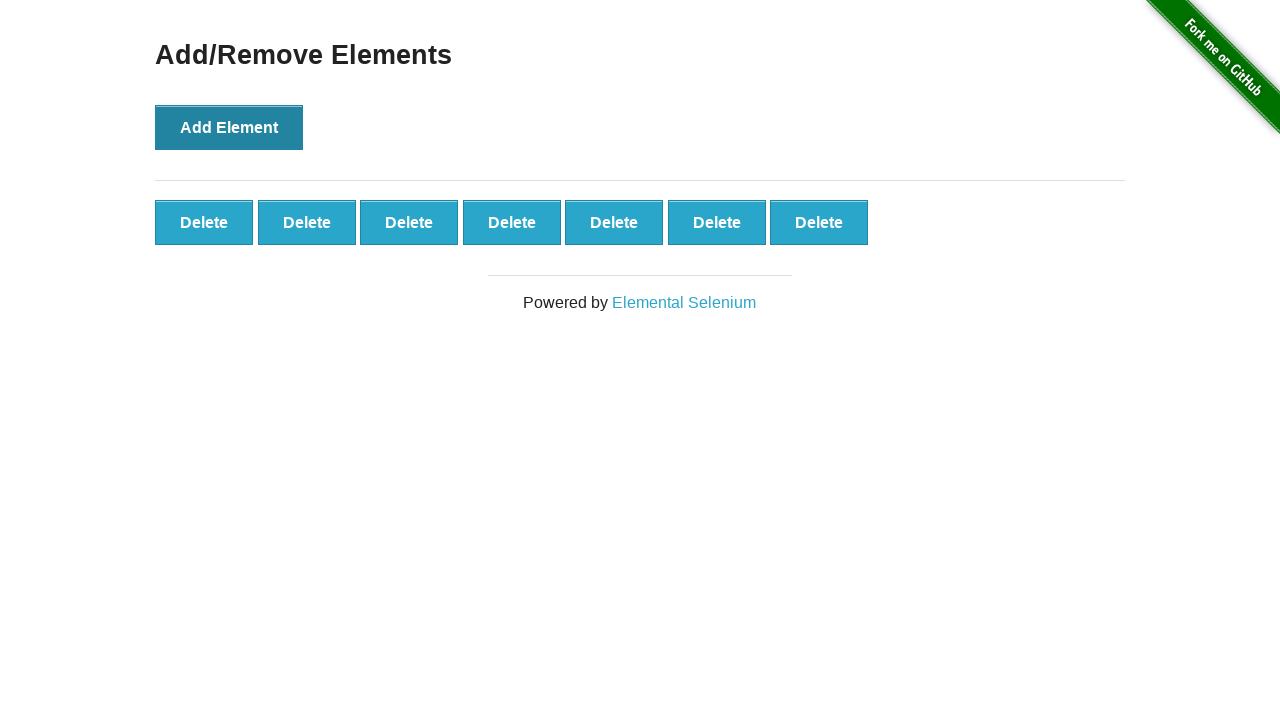

Brief pause between add element clicks
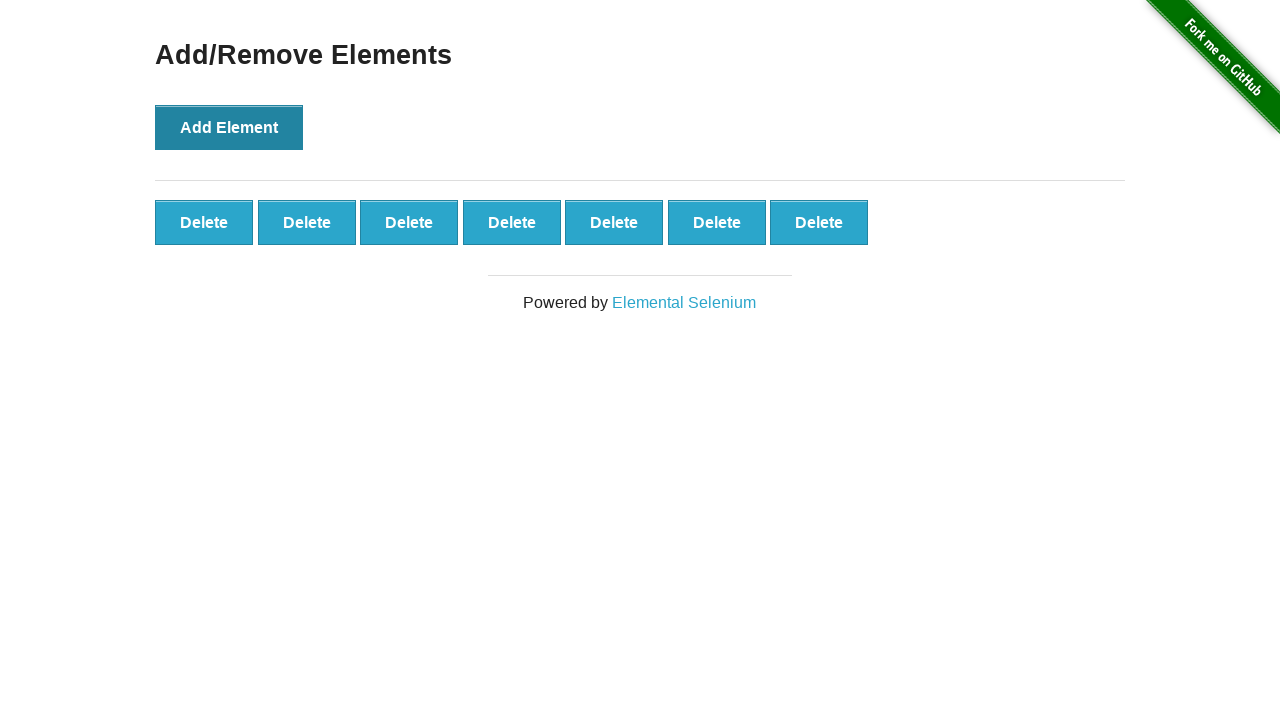

Verified that delete buttons were added to the page
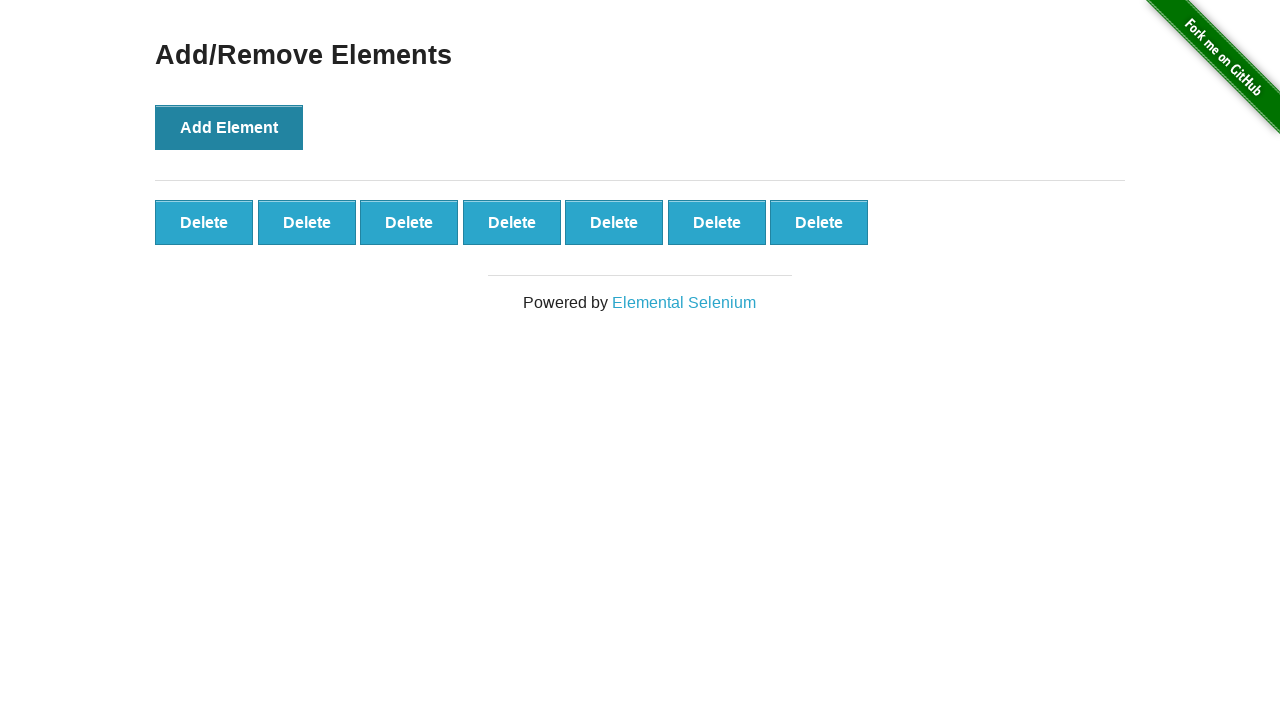

Clicked delete button (removal 1/4) at (204, 222) on #elements .added-manually
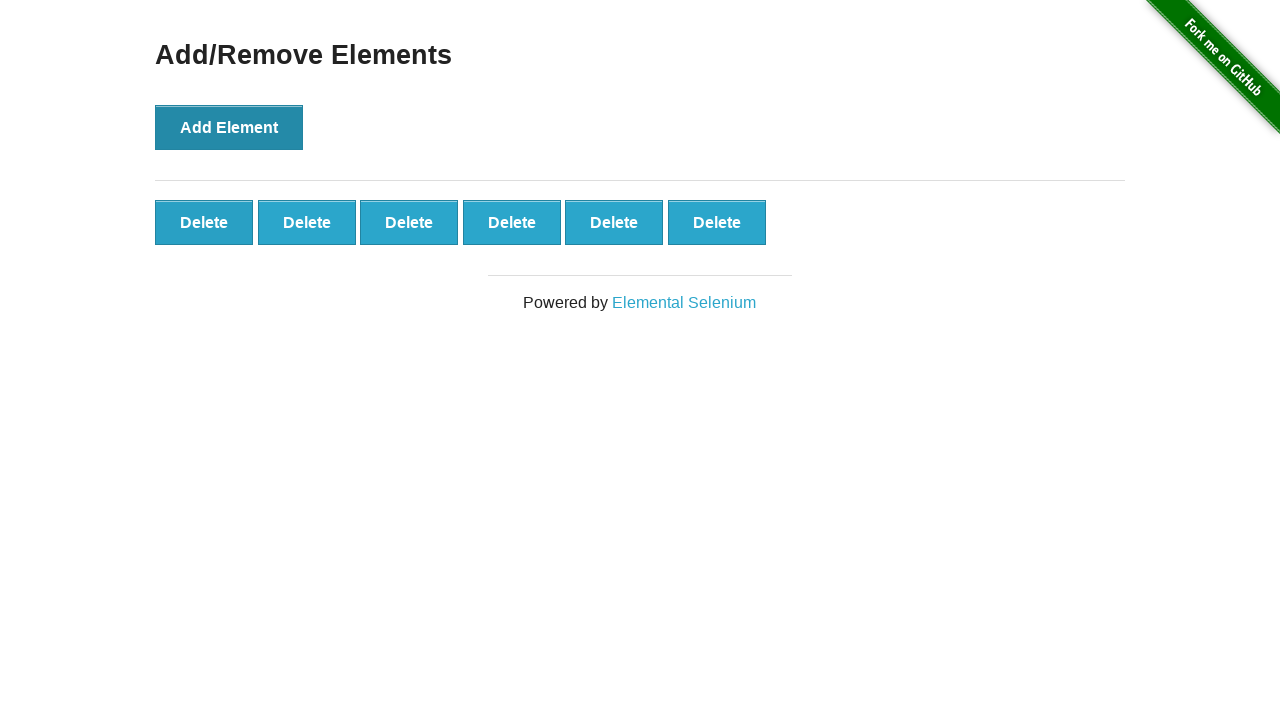

Brief pause between delete button clicks
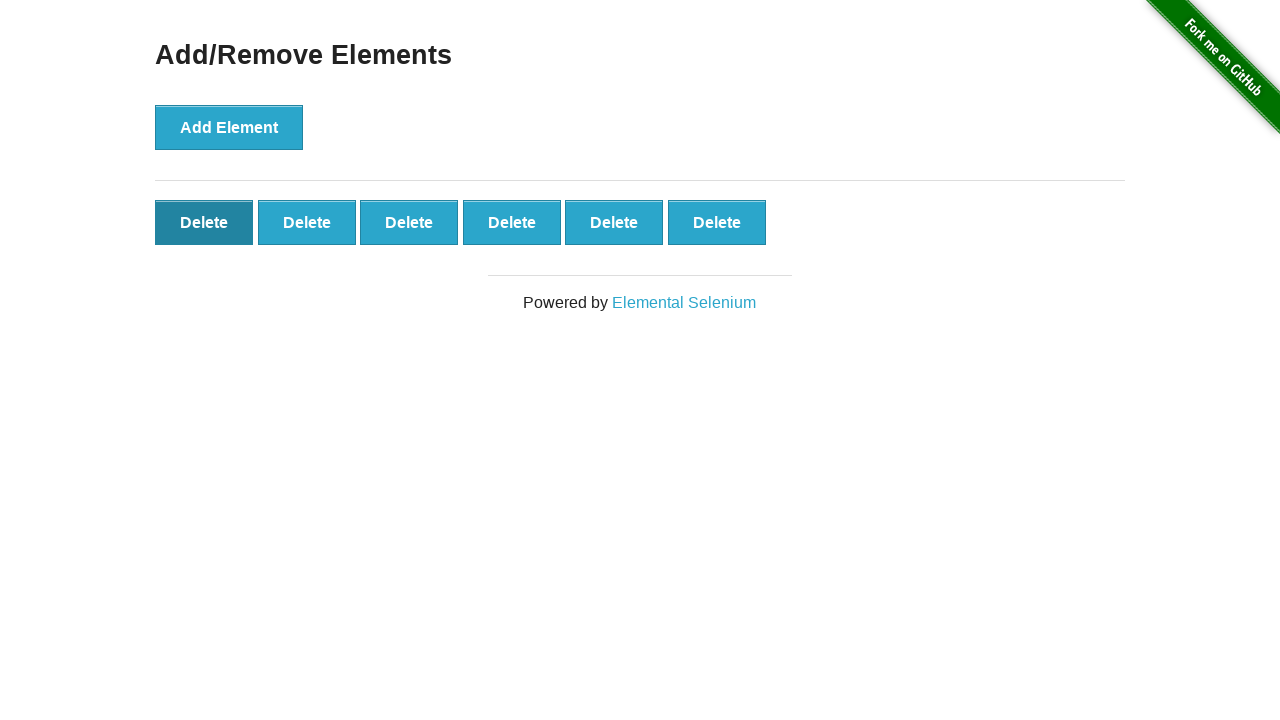

Clicked delete button (removal 2/4) at (204, 222) on #elements .added-manually
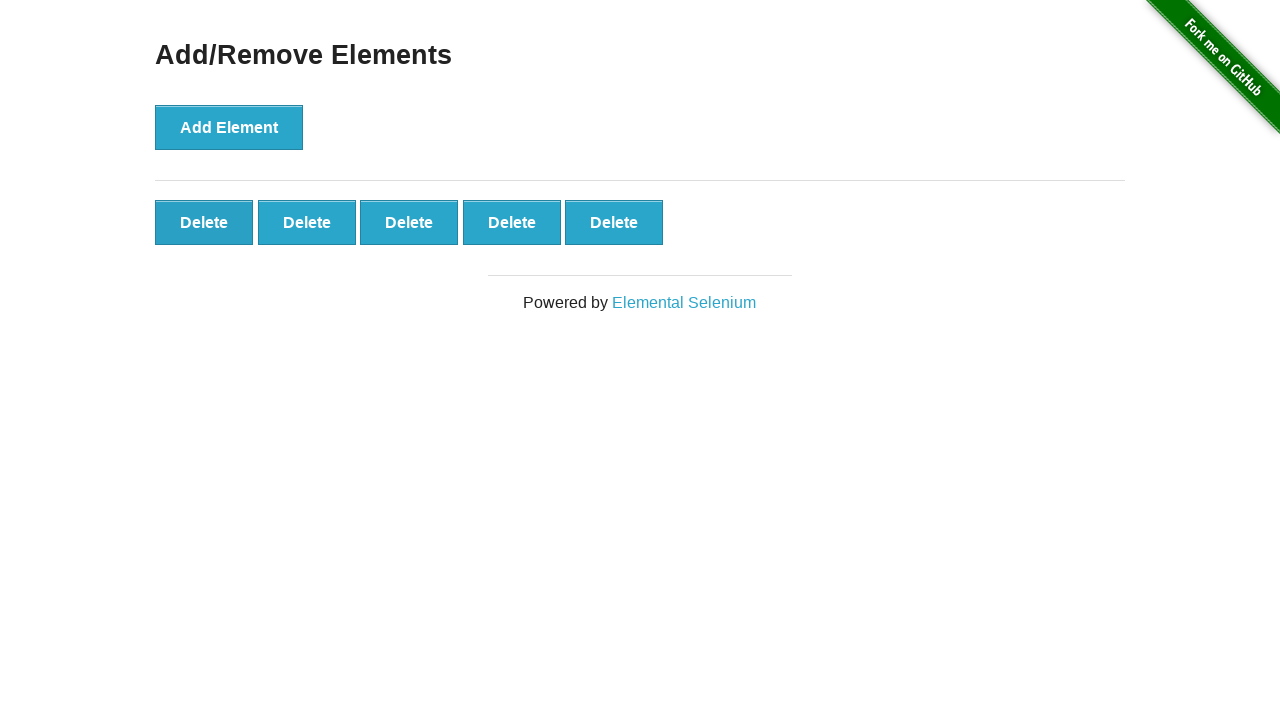

Brief pause between delete button clicks
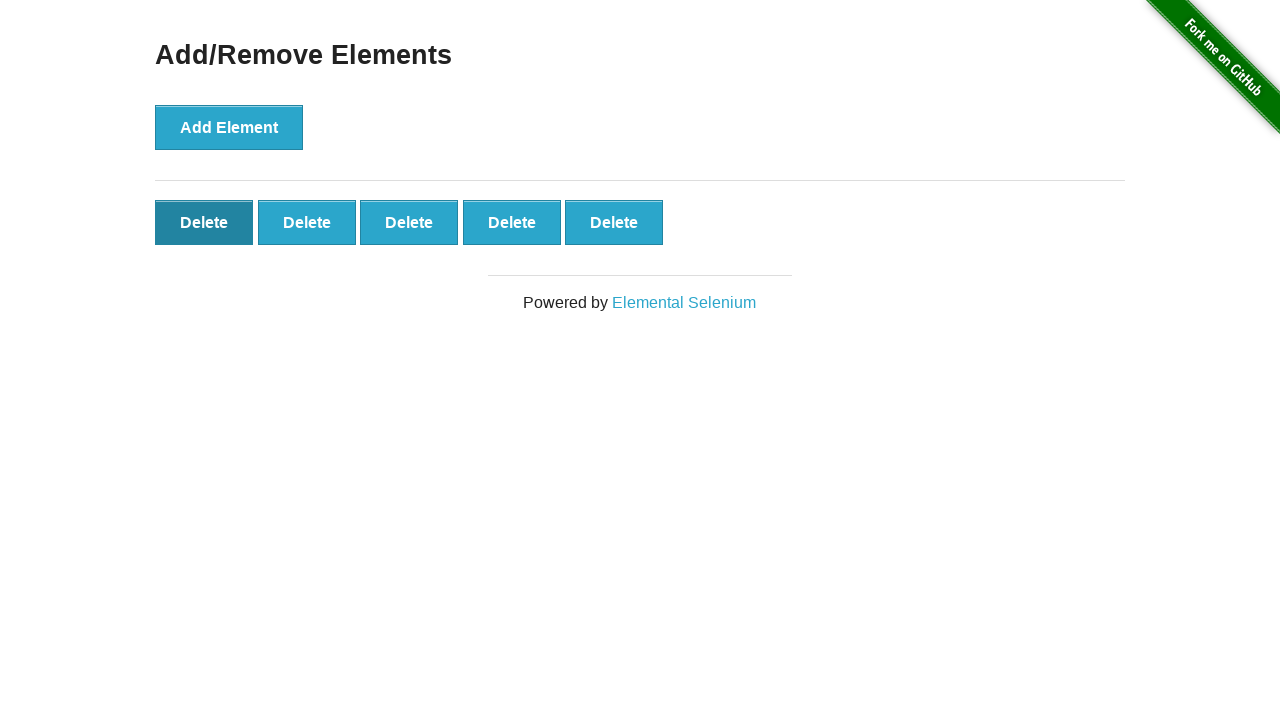

Clicked delete button (removal 3/4) at (204, 222) on #elements .added-manually
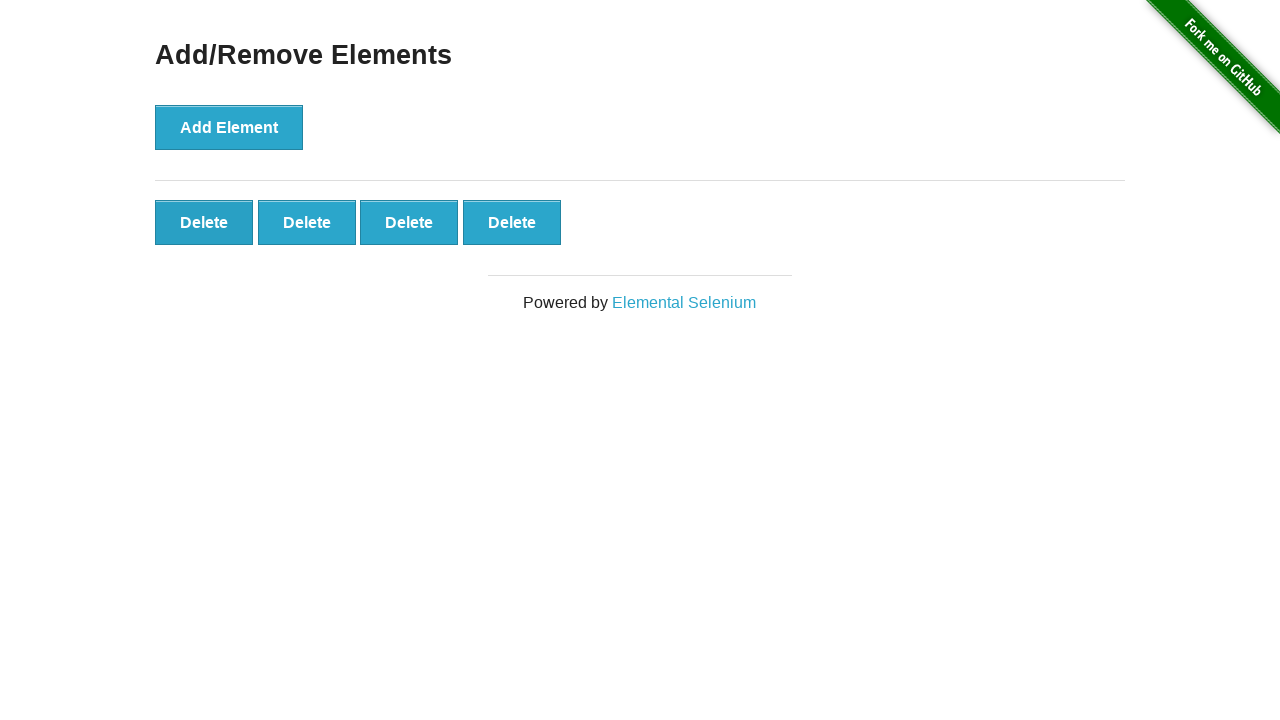

Brief pause between delete button clicks
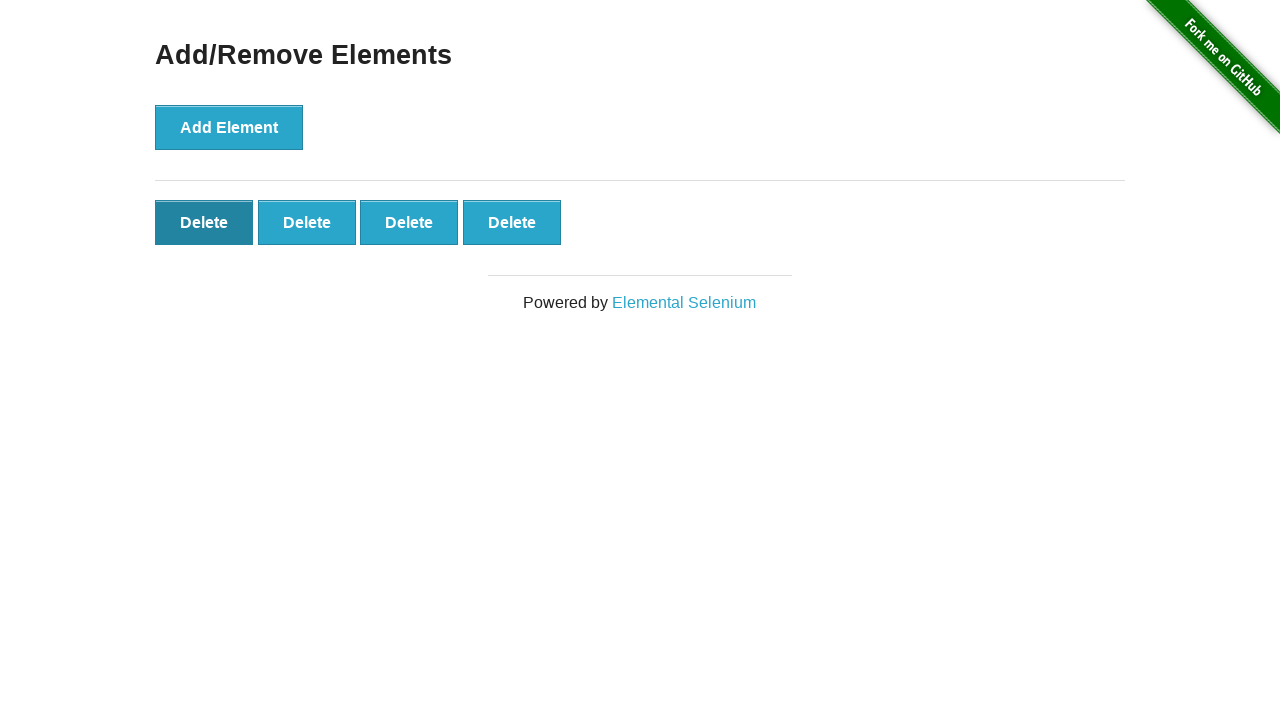

Clicked delete button (removal 4/4) at (204, 222) on #elements .added-manually
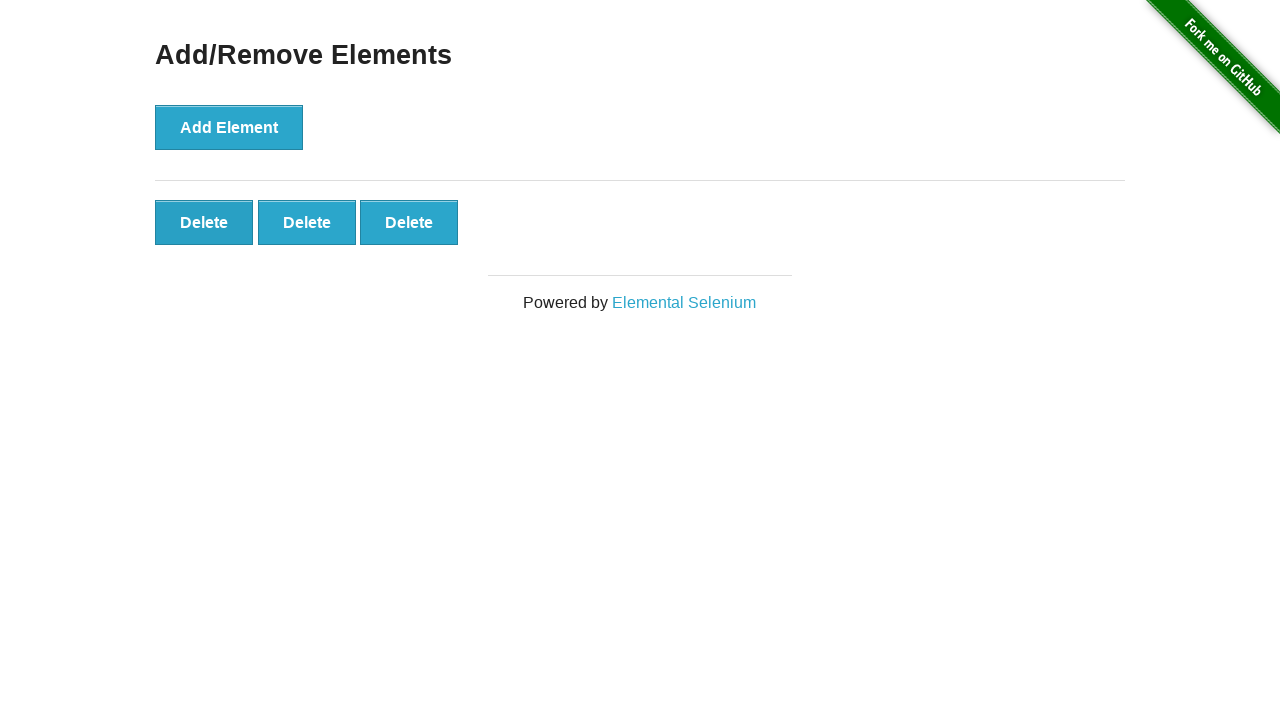

Brief pause between delete button clicks
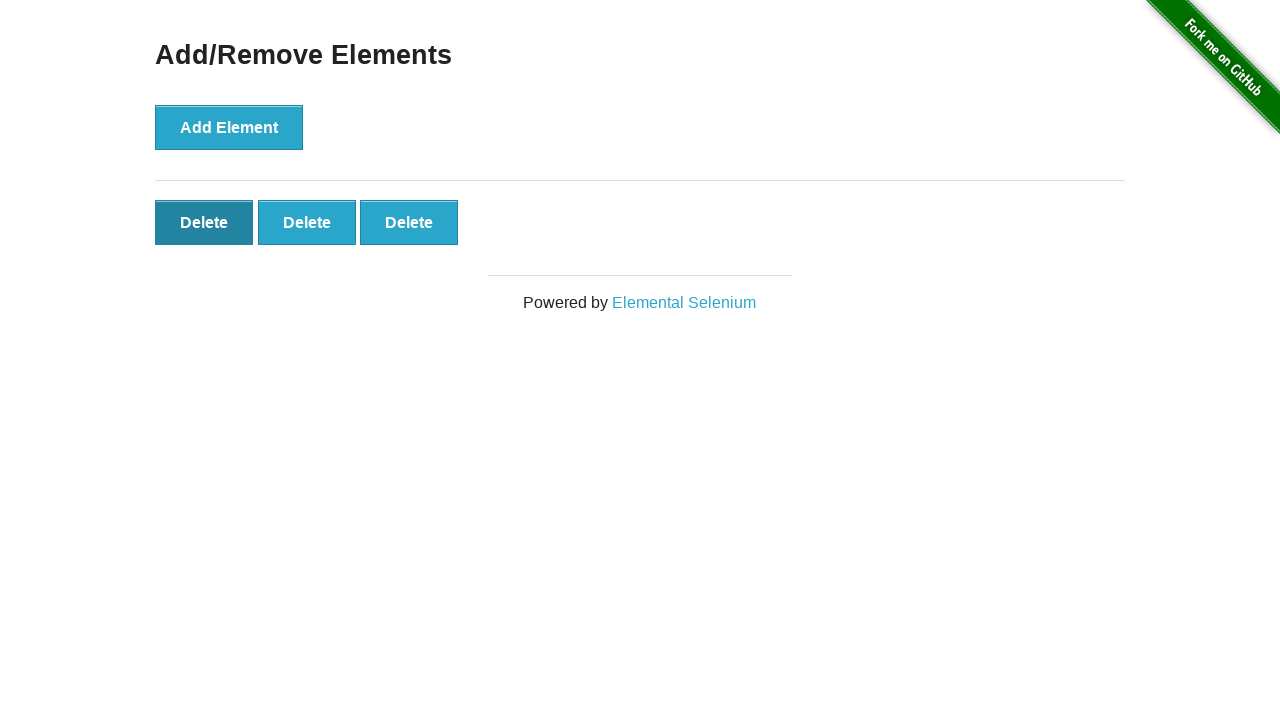

Verified that remaining delete buttons are still present on the page
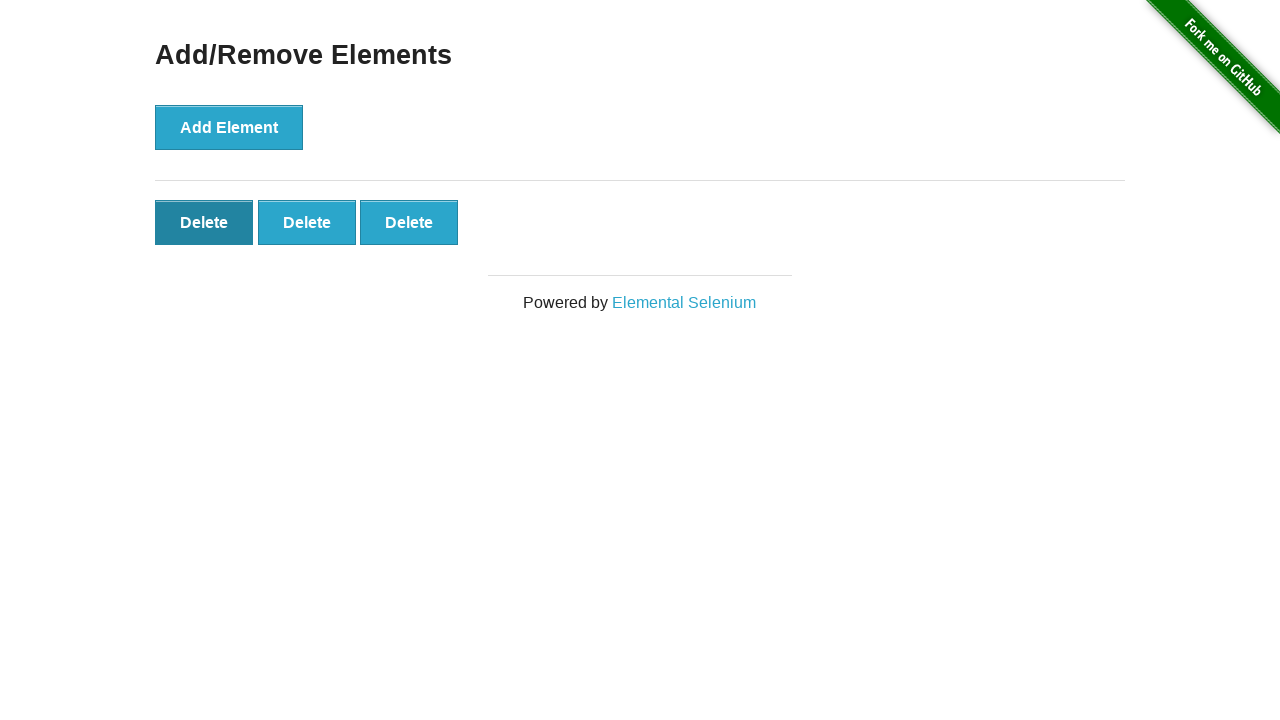

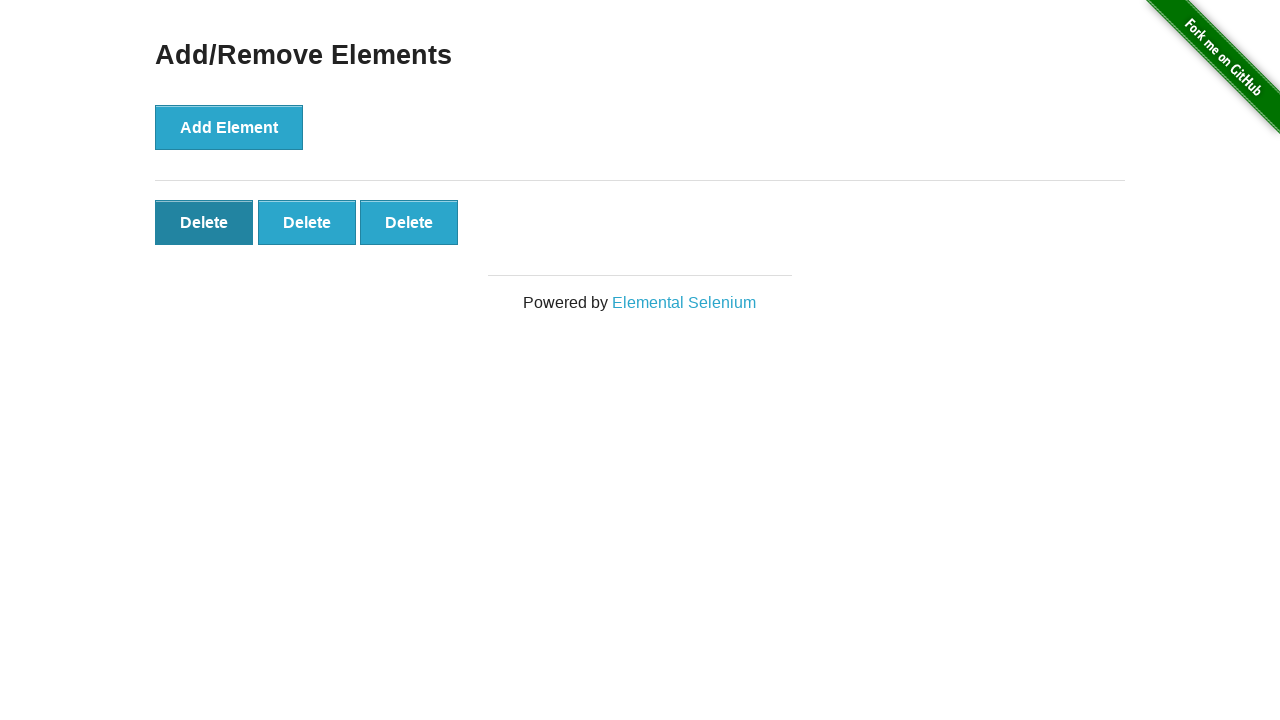